Tests jQuery tooltip functionality by hovering over an input field and verifying that the tooltip with expected text appears.

Starting URL: https://automationfc.github.io/jquery-tooltip/

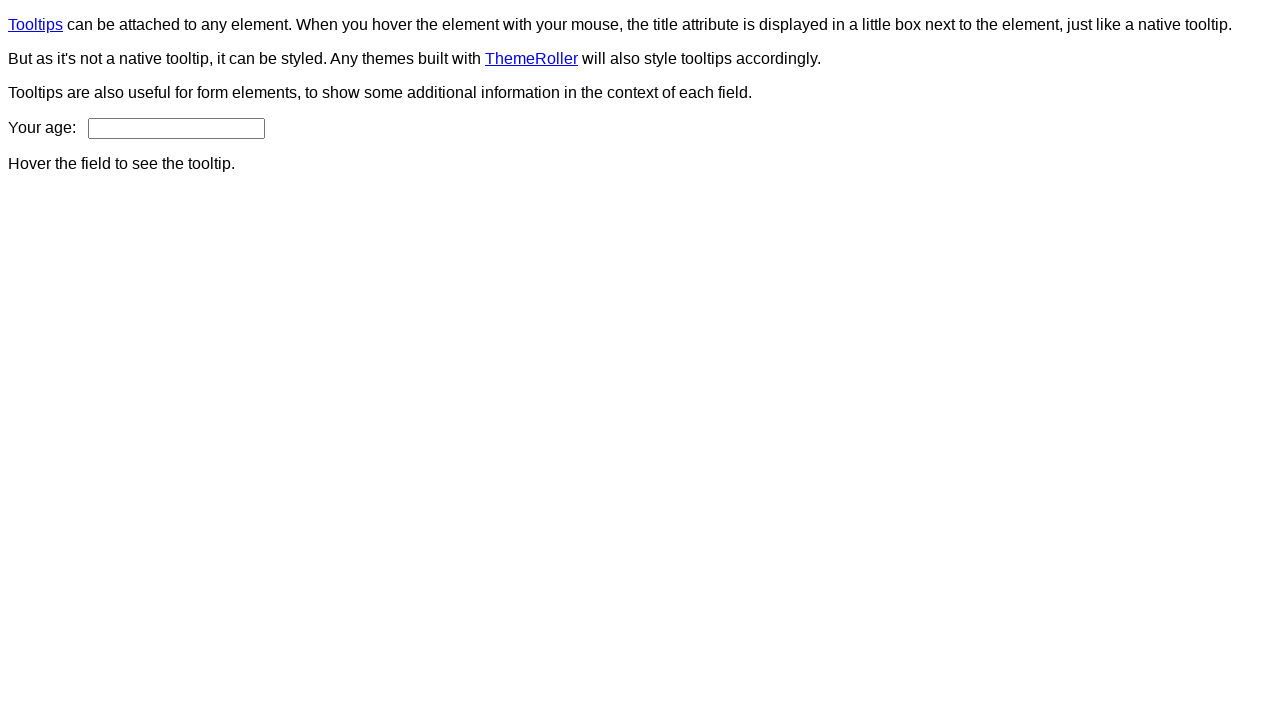

Hovered over age input field to trigger tooltip at (176, 128) on #age
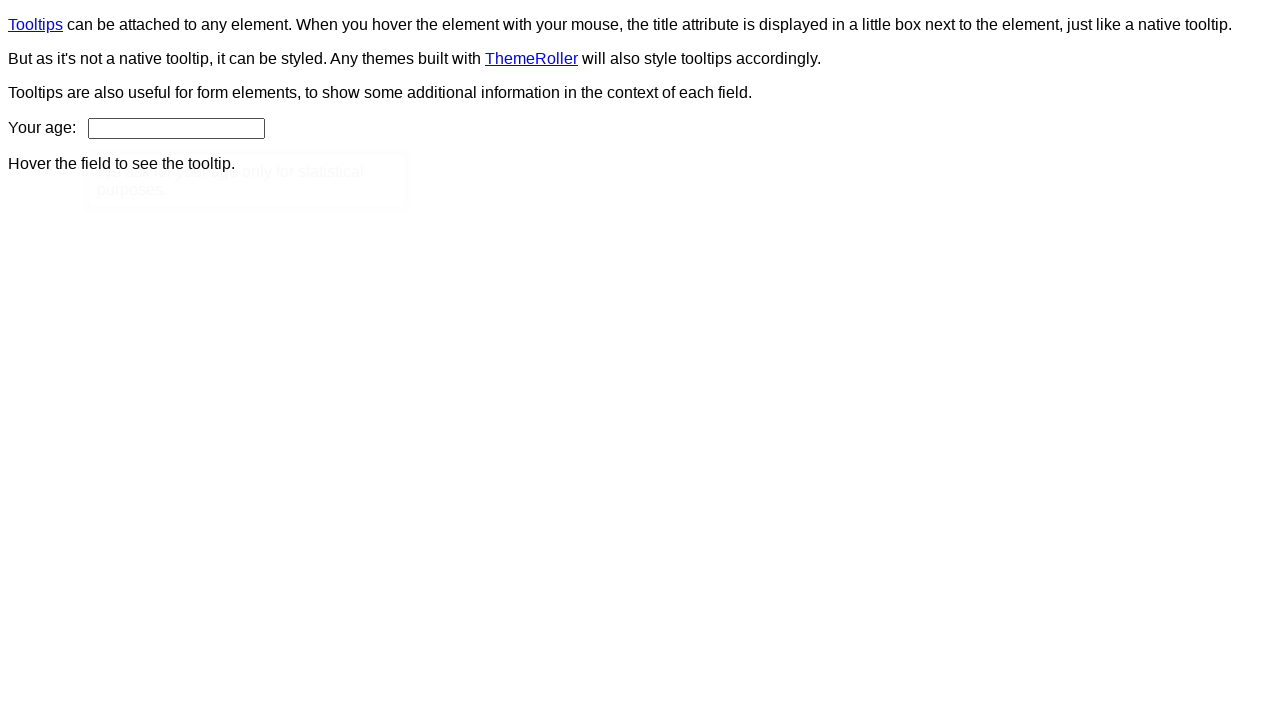

Tooltip appeared and became visible
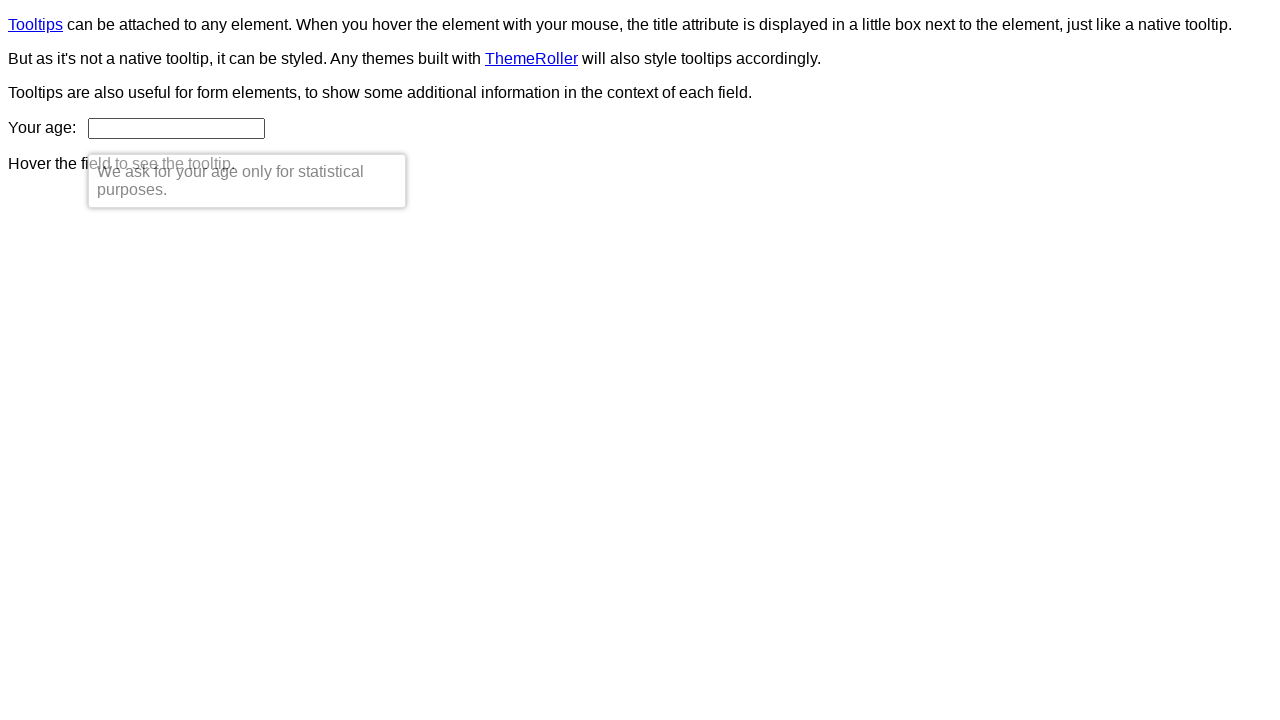

Verified tooltip text matches expected content: 'We ask for your age only for statistical purposes.'
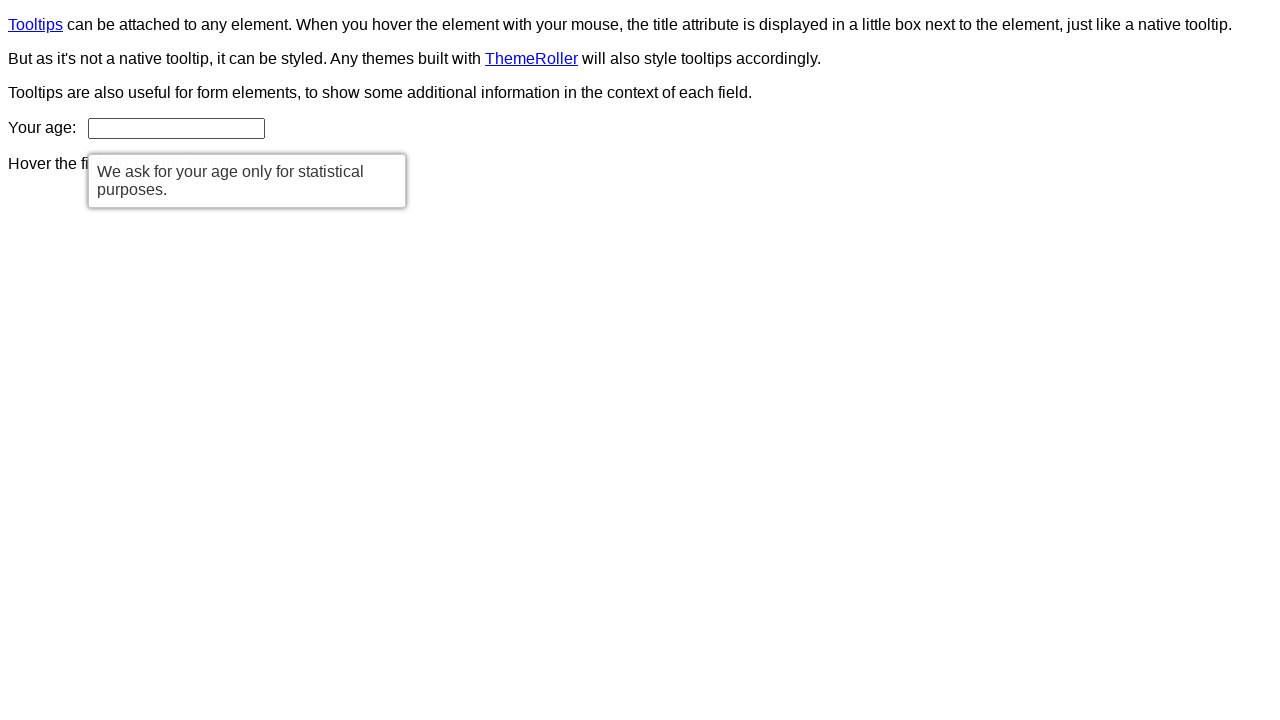

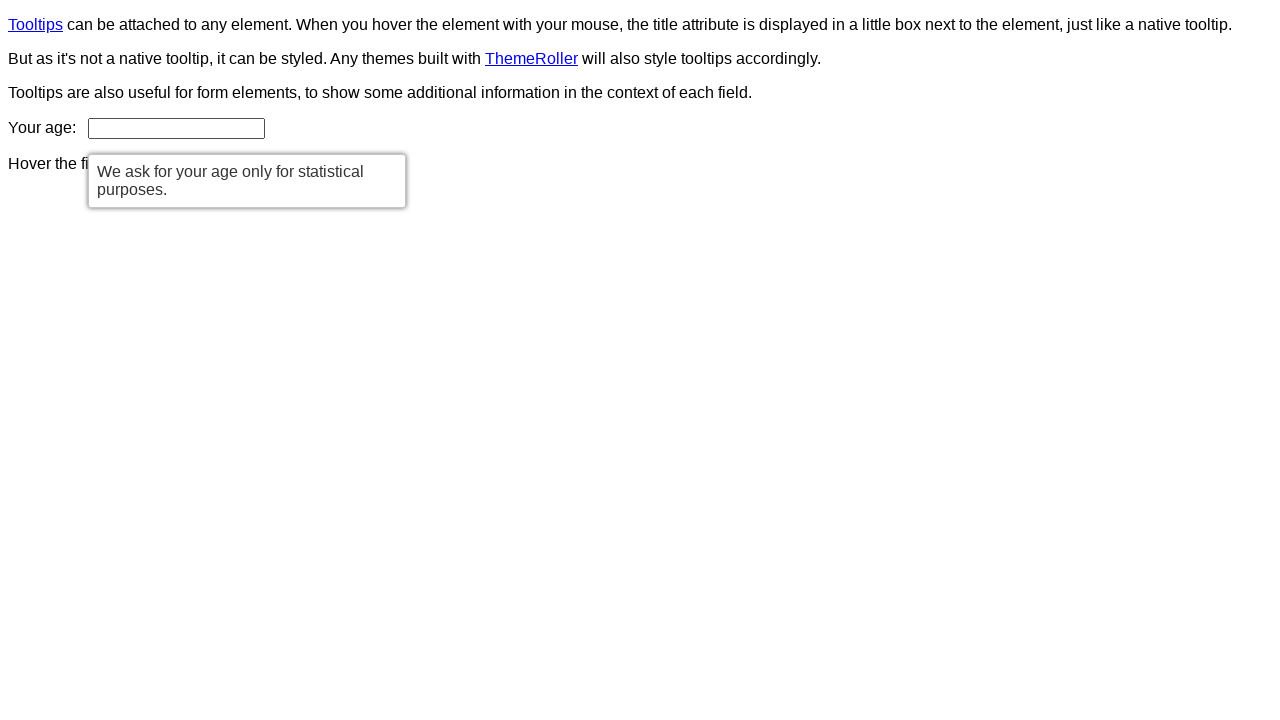